Tests hover functionality by hovering over an avatar image and verifying that additional user information (figcaption) becomes visible

Starting URL: http://the-internet.herokuapp.com/hovers

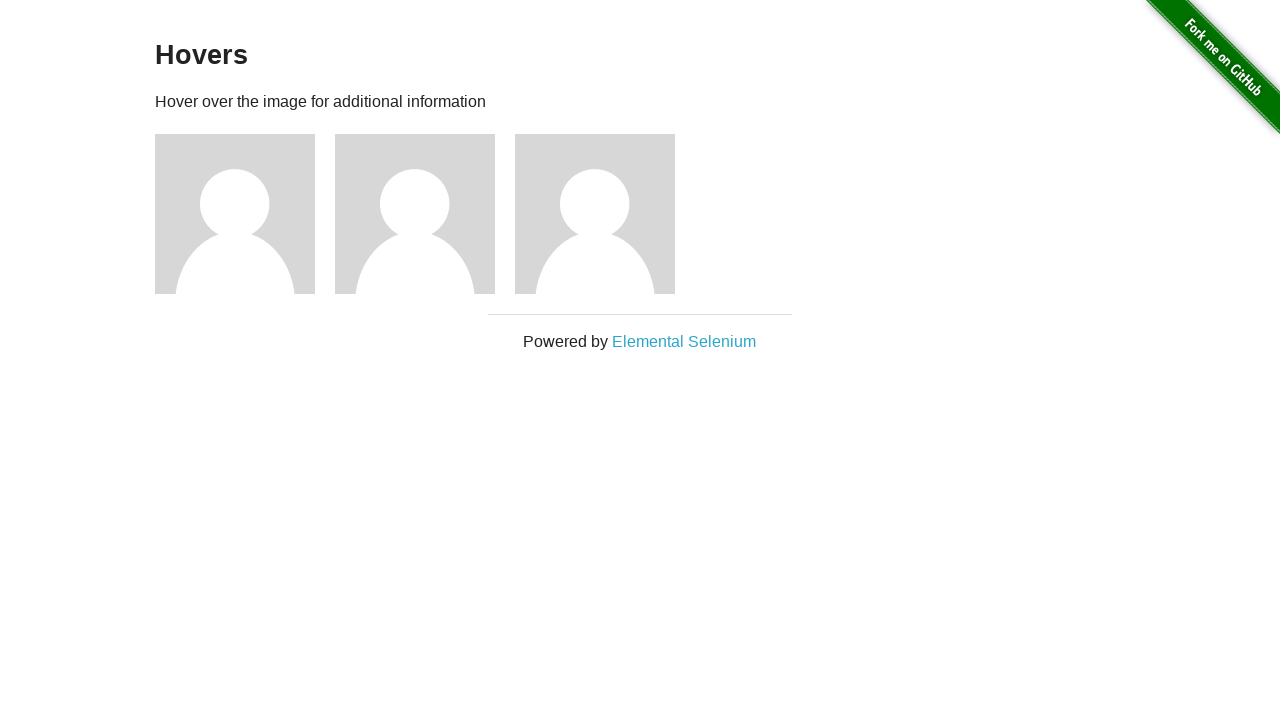

Located the first avatar figure element
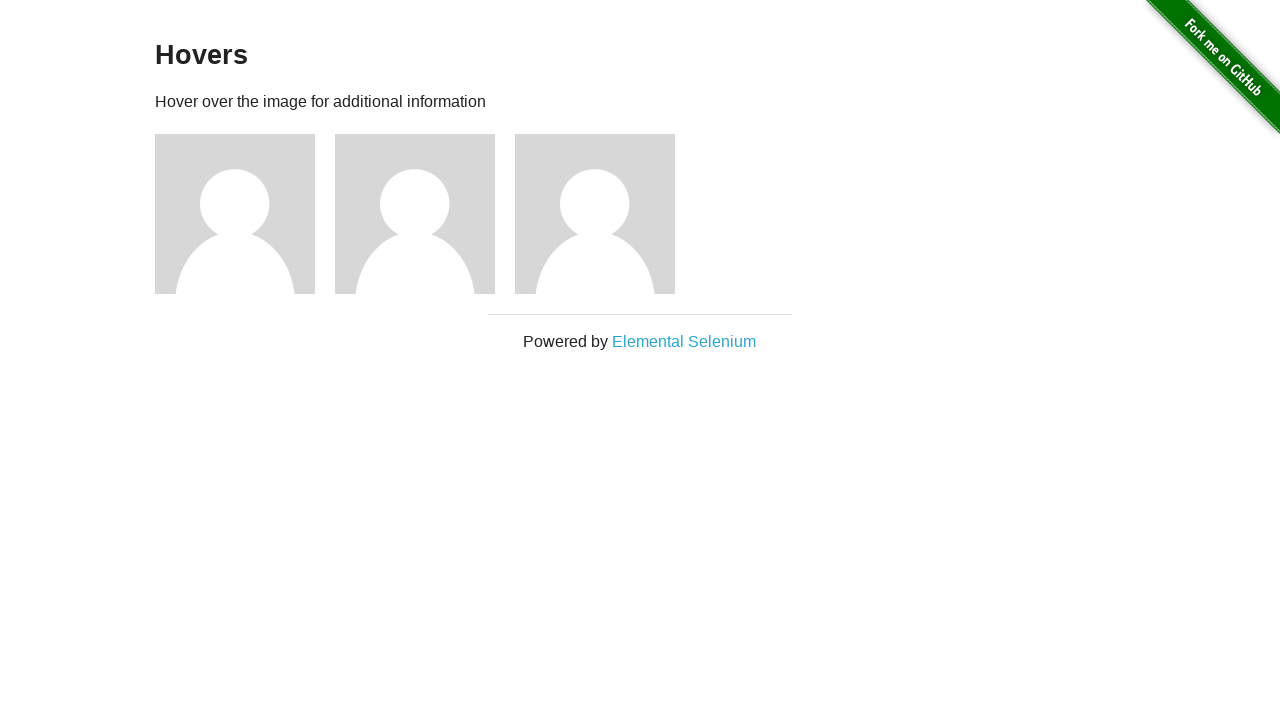

Hovered over the avatar image at (245, 214) on .figure >> nth=0
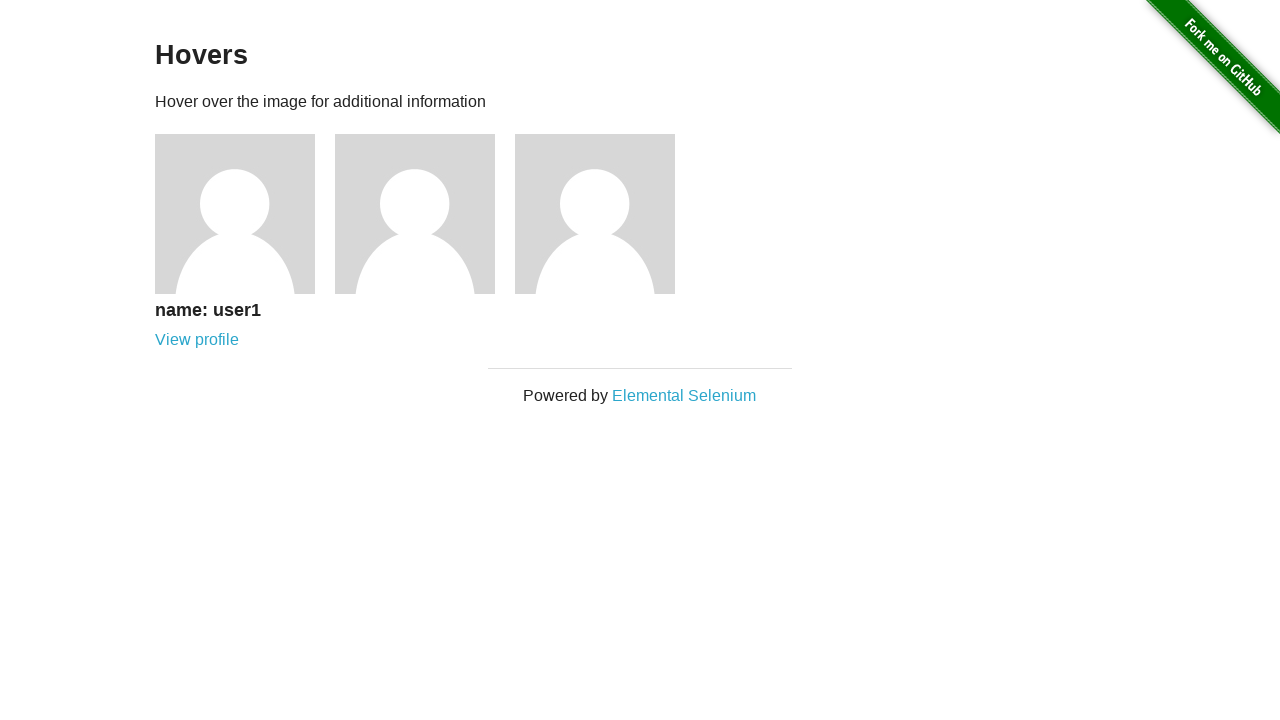

Verified that user information (figcaption) became visible on hover
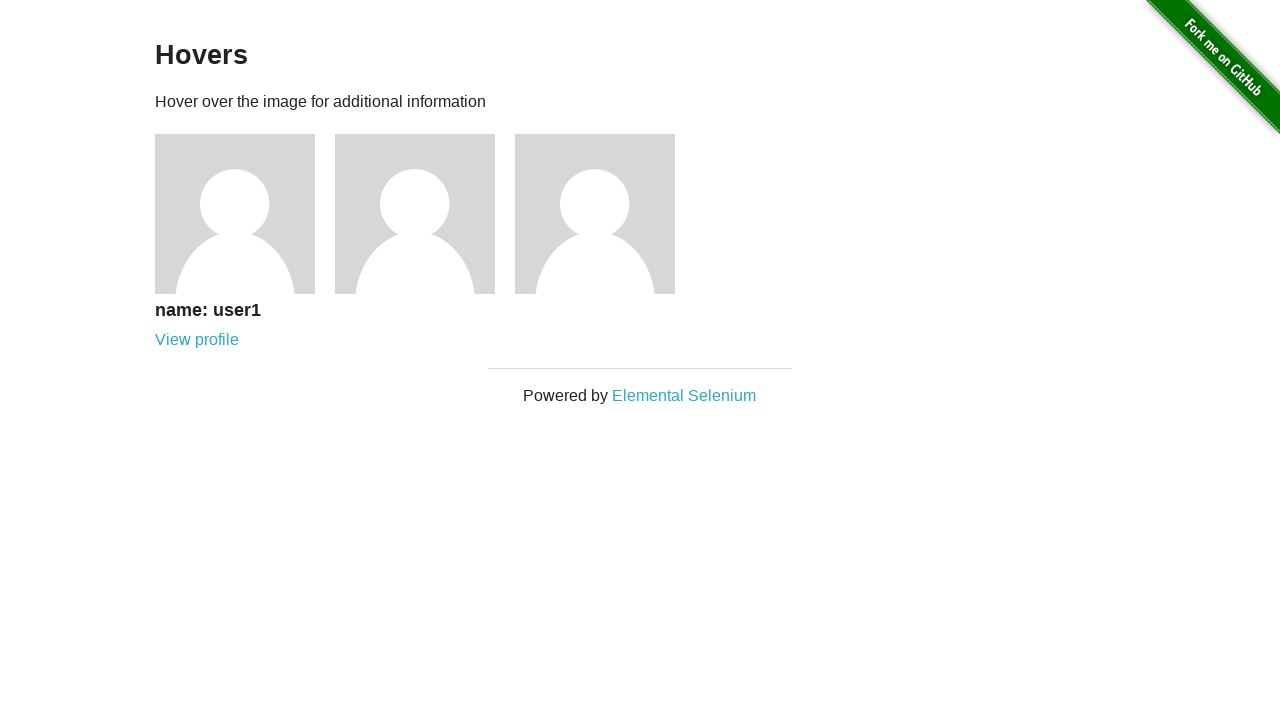

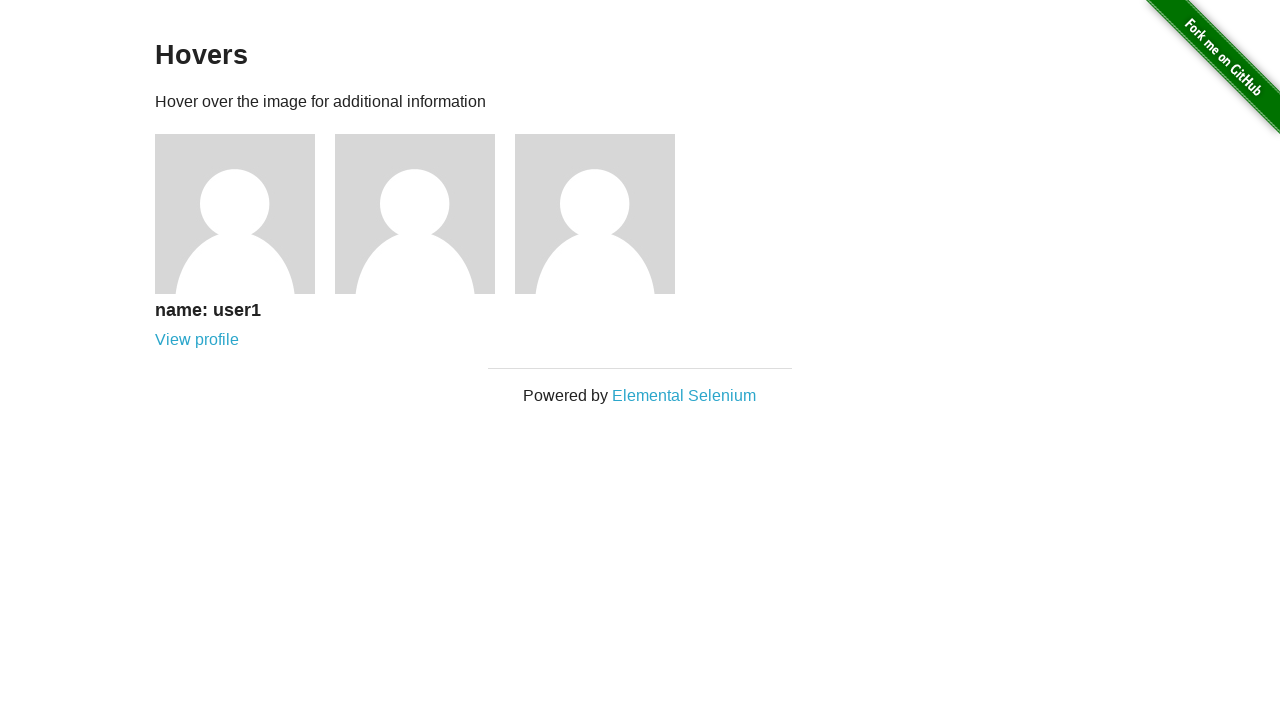